Tests file upload functionality on W3Schools by interacting with a file input element to demonstrate the upload button mechanism.

Starting URL: https://www.w3schools.com/howto/howto_html_file_upload_button.asp

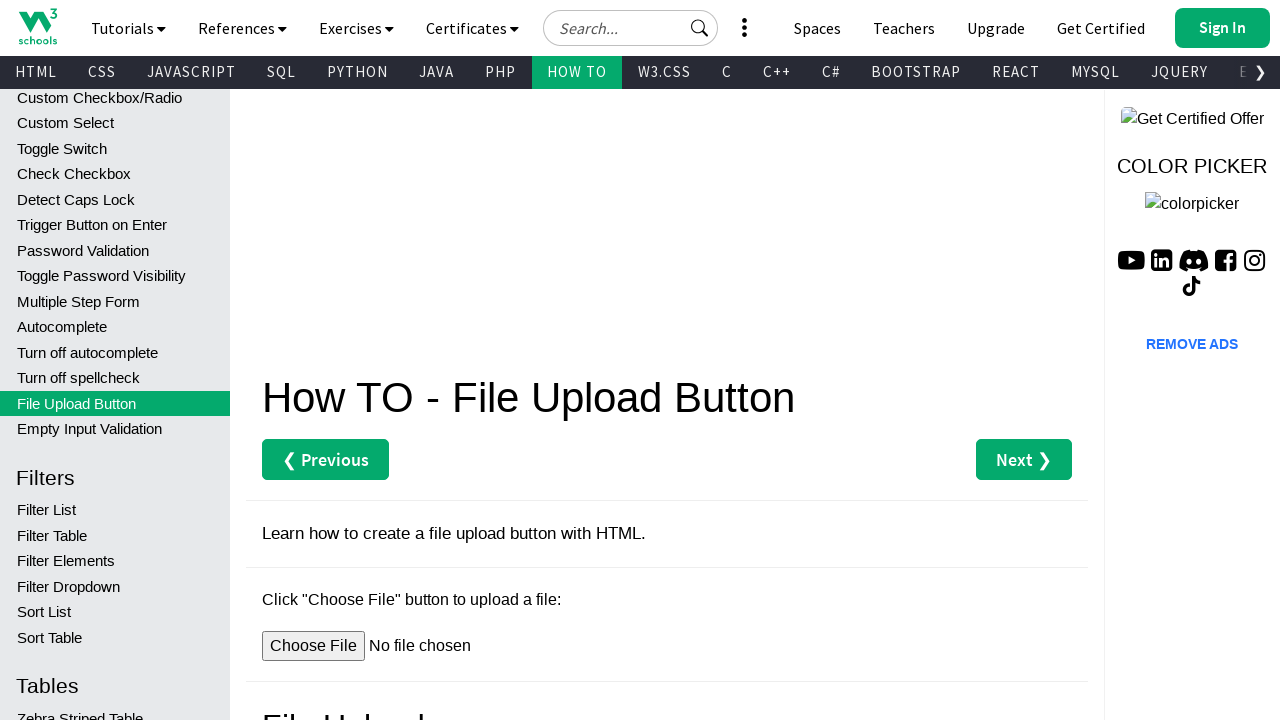

File input element loaded on the page
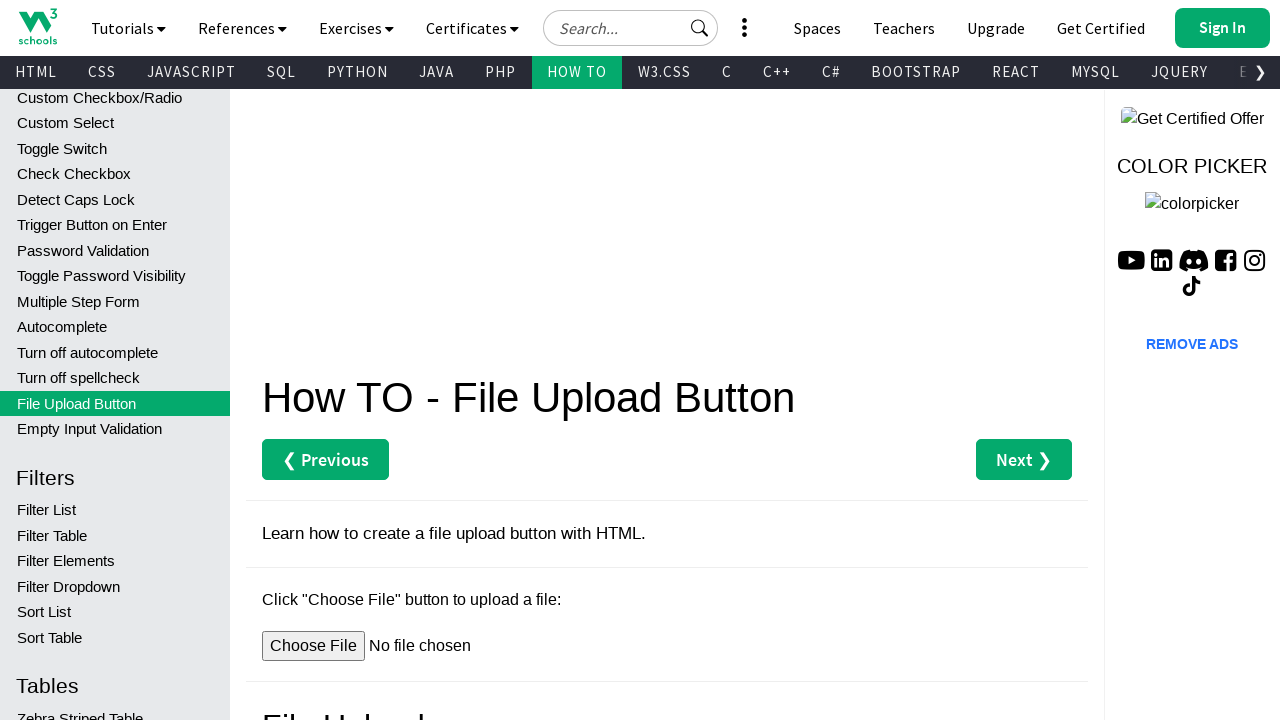

Created temporary test file for upload
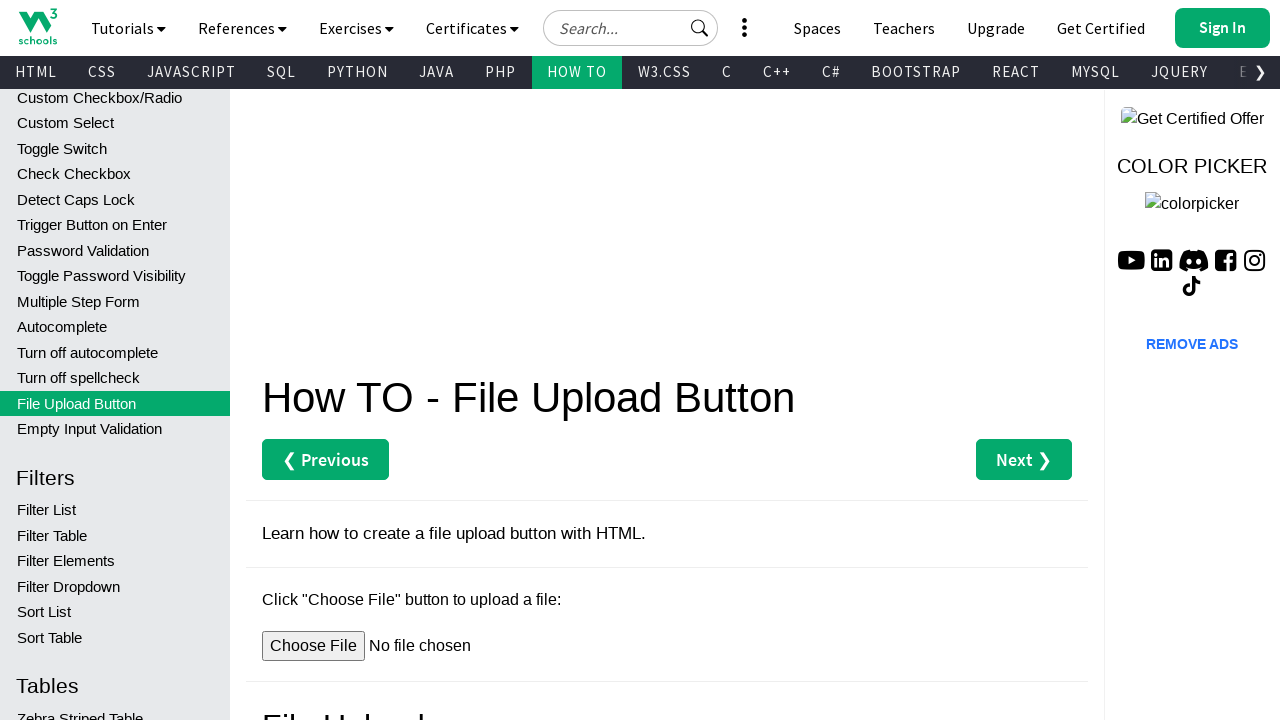

Set input file to temporary test file
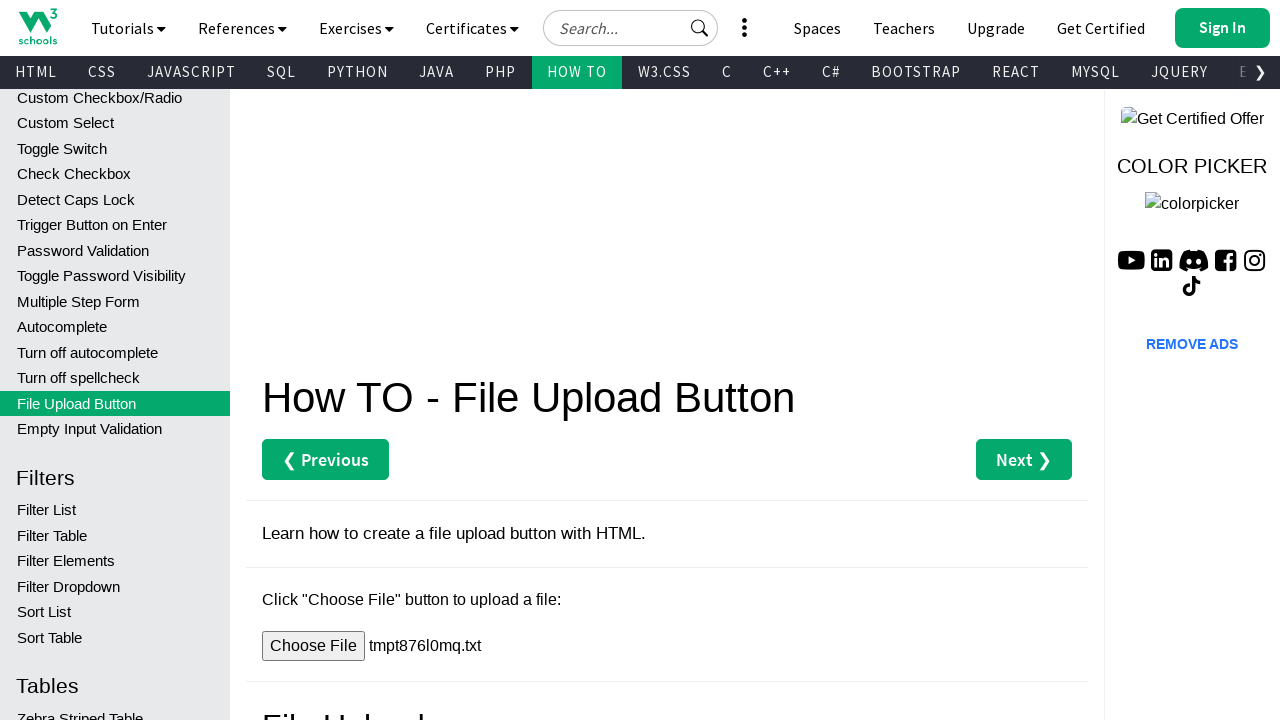

Deleted temporary test file from disk
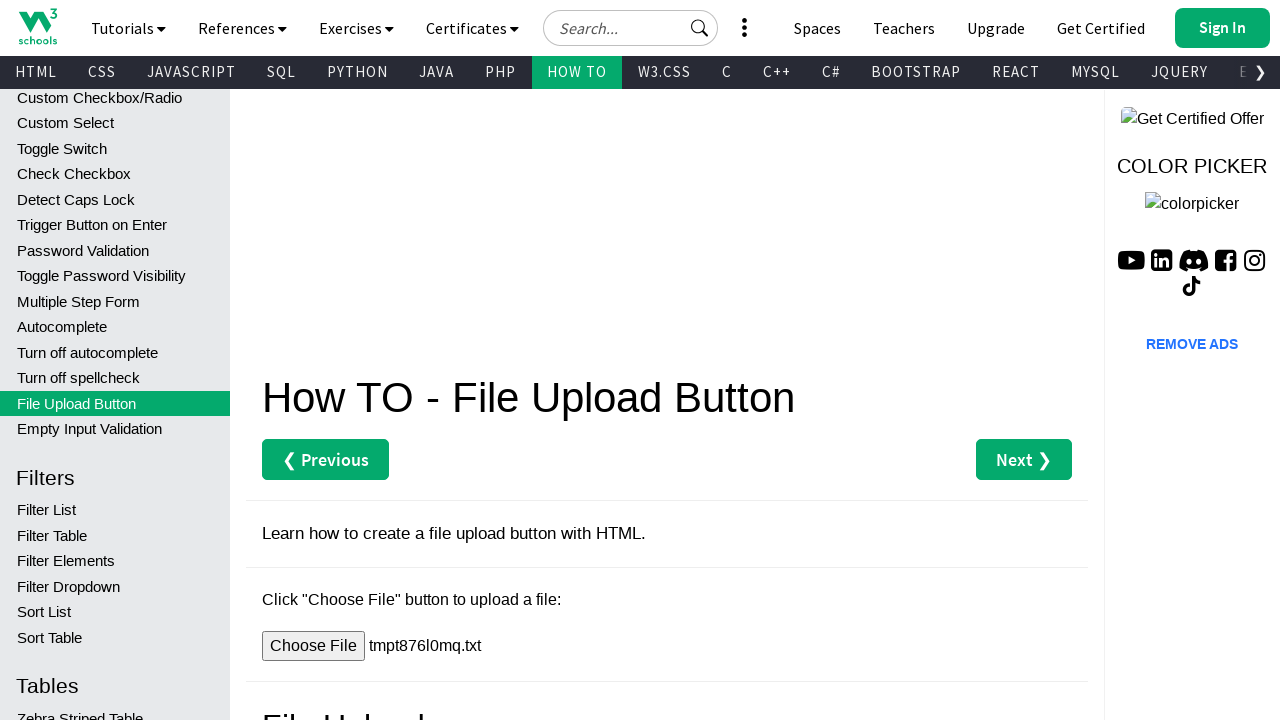

Waited for file upload processing to complete
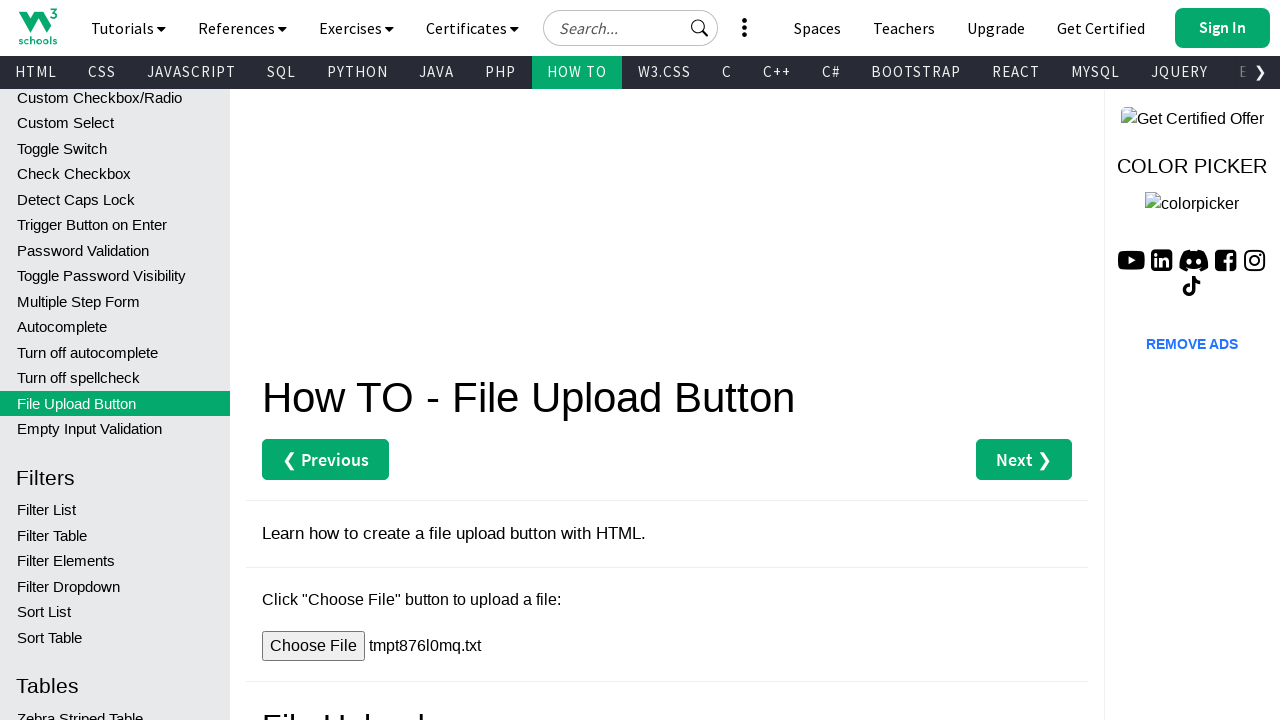

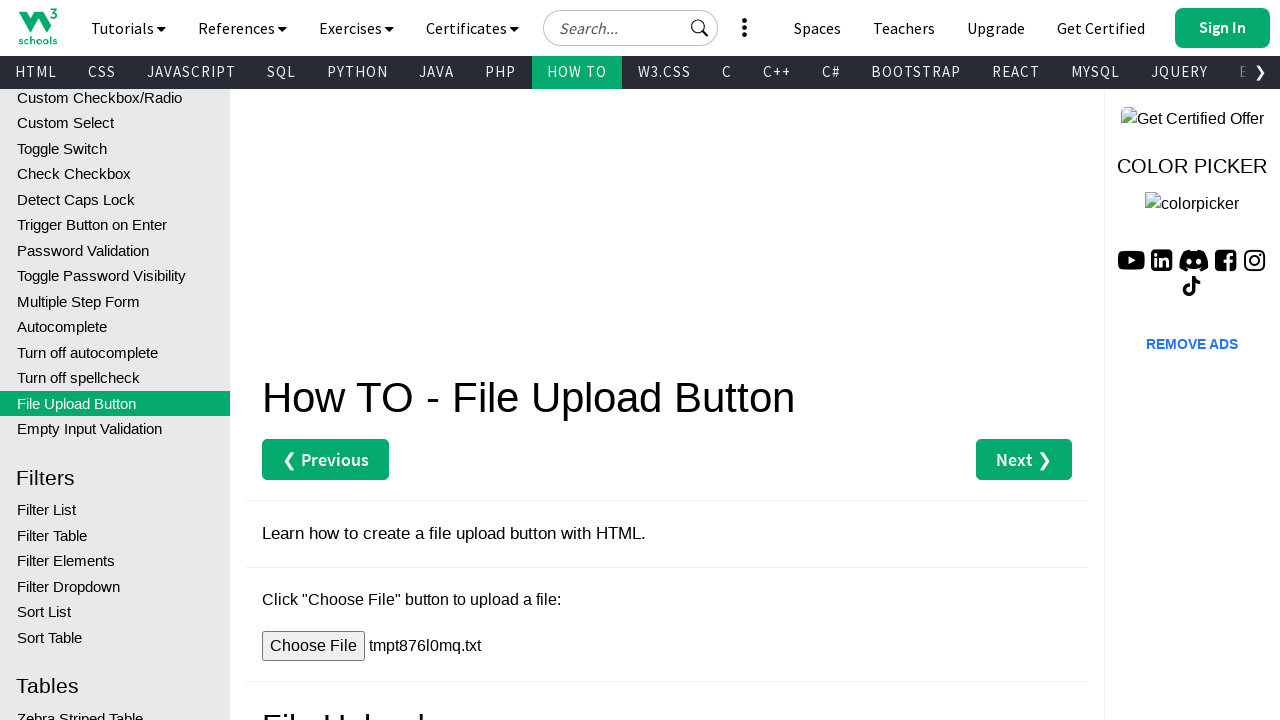